Tests DuckDuckGo search functionality by entering a search query "BrowserStack" and verifying the page title updates to contain the search term.

Starting URL: http://www.duckduckgo.com

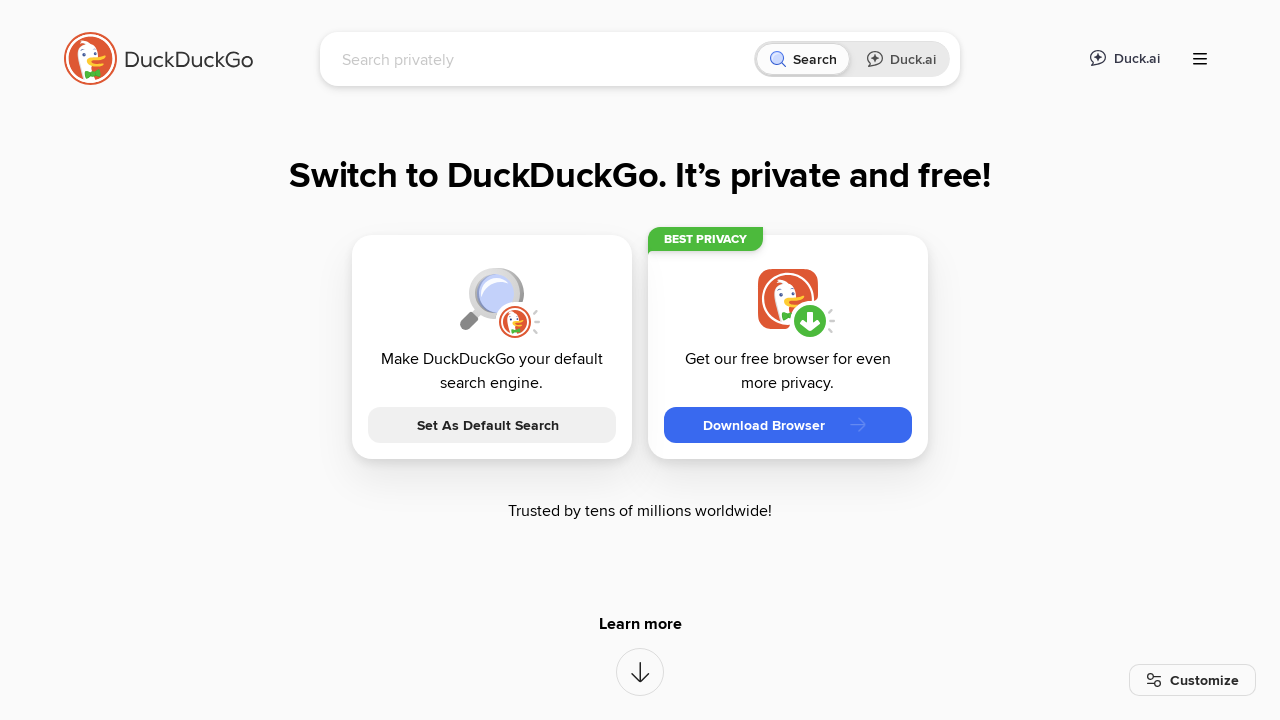

Filled search field with 'BrowserStack' on input[name='q']
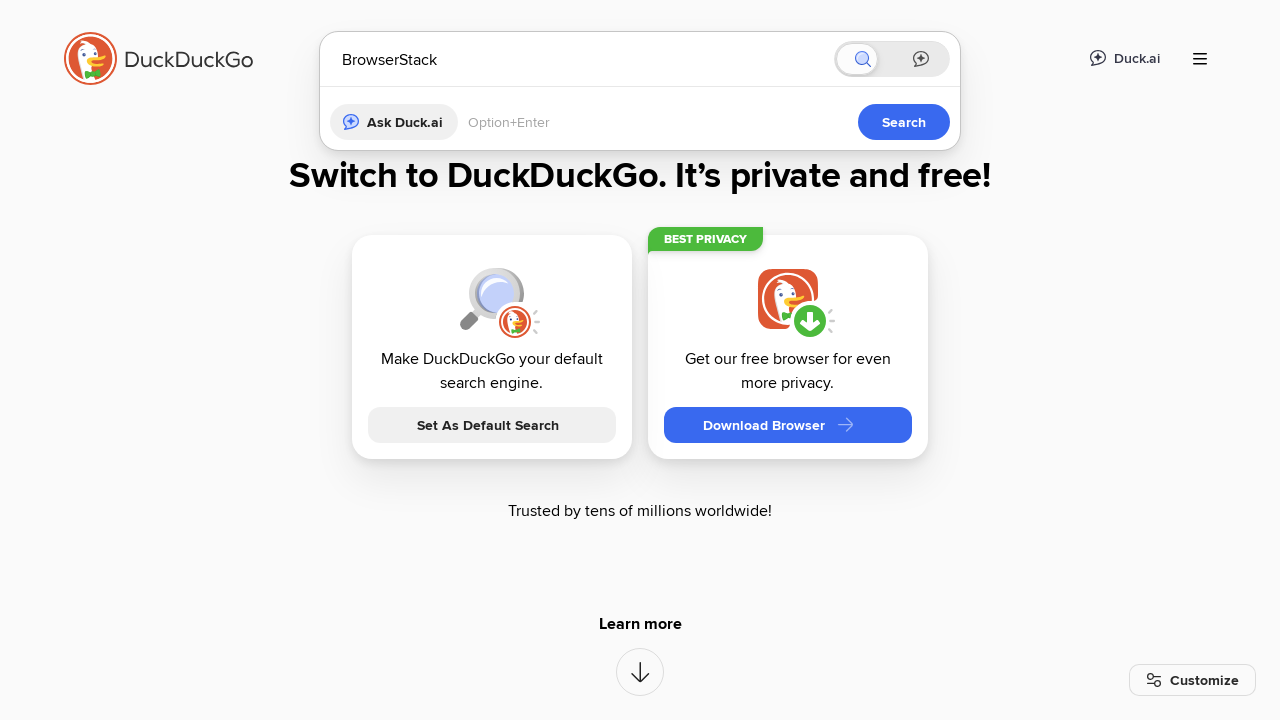

Pressed Enter to submit search query on input[name='q']
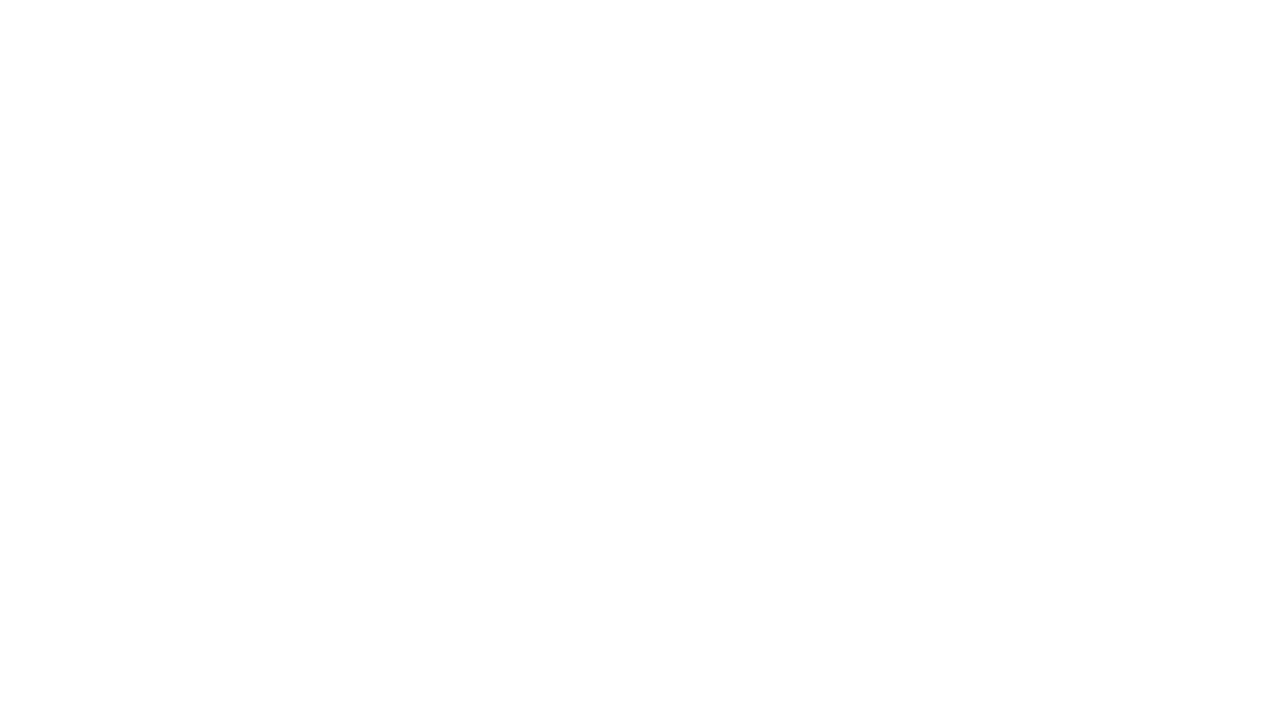

Page title updated to contain 'browserstack'
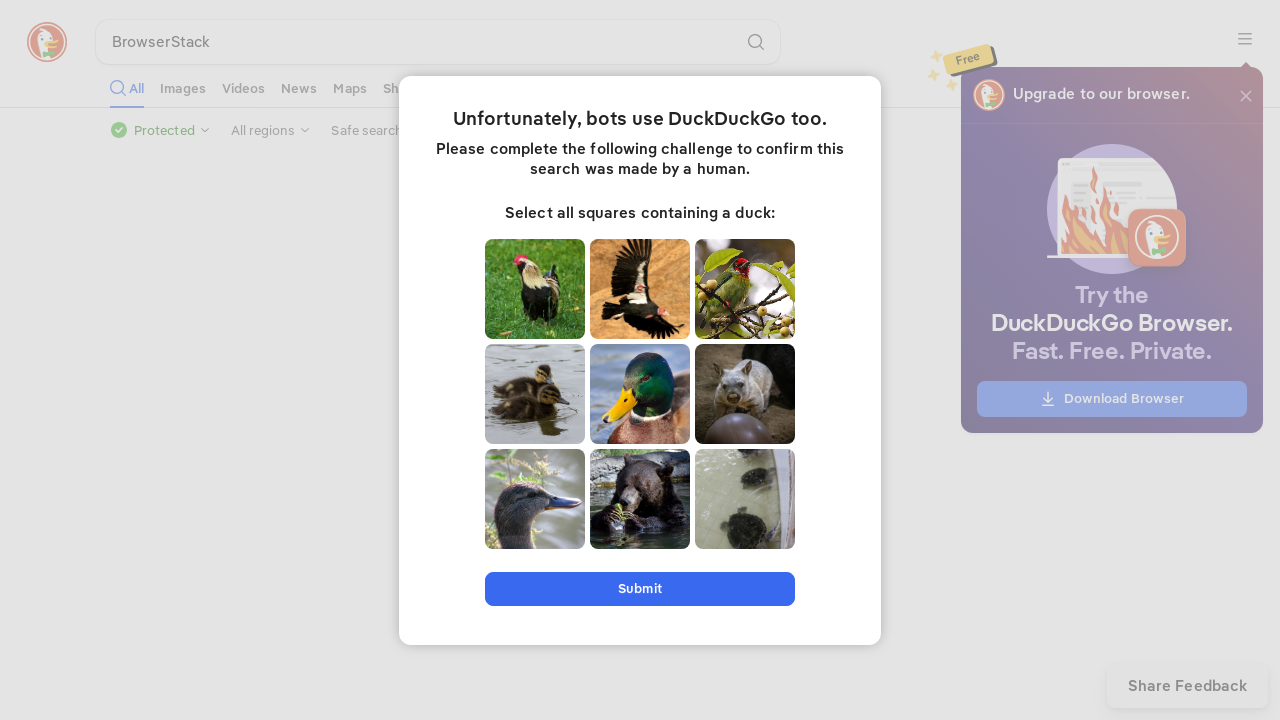

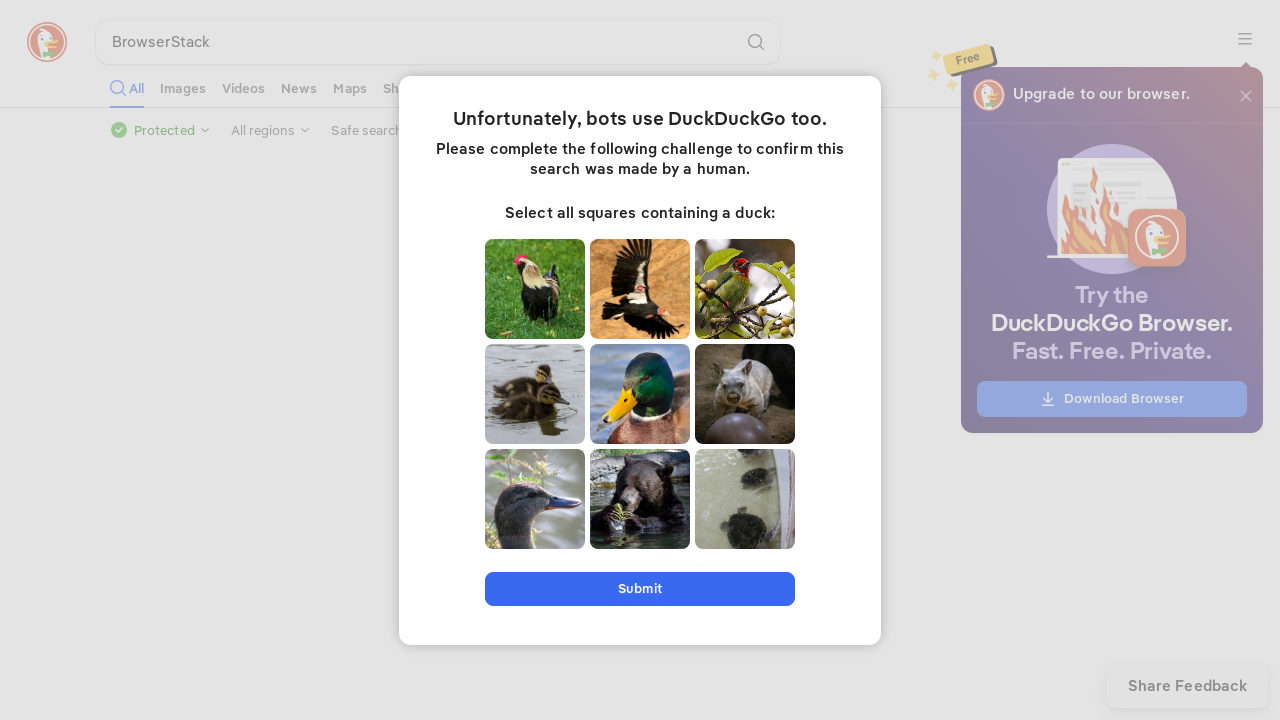